Tests file download functionality by navigating to a download page and clicking the first download link to trigger a file download.

Starting URL: https://the-internet.herokuapp.com/download

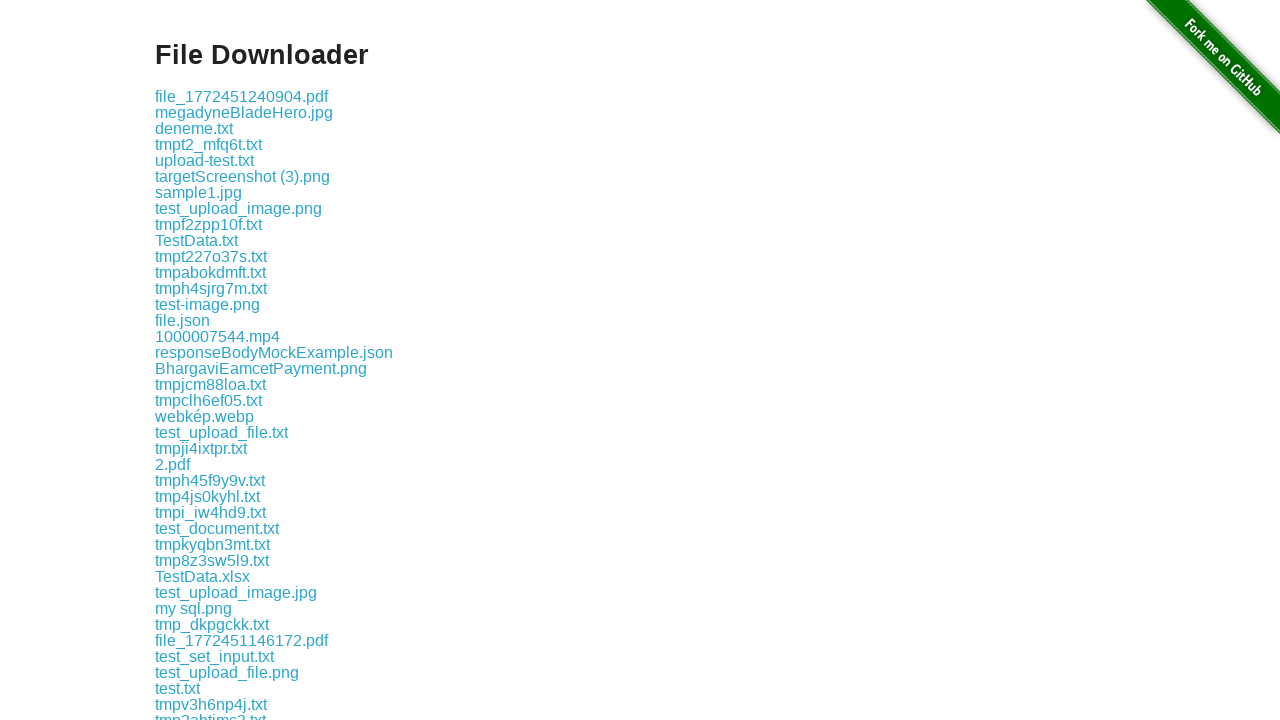

Navigated to file download page
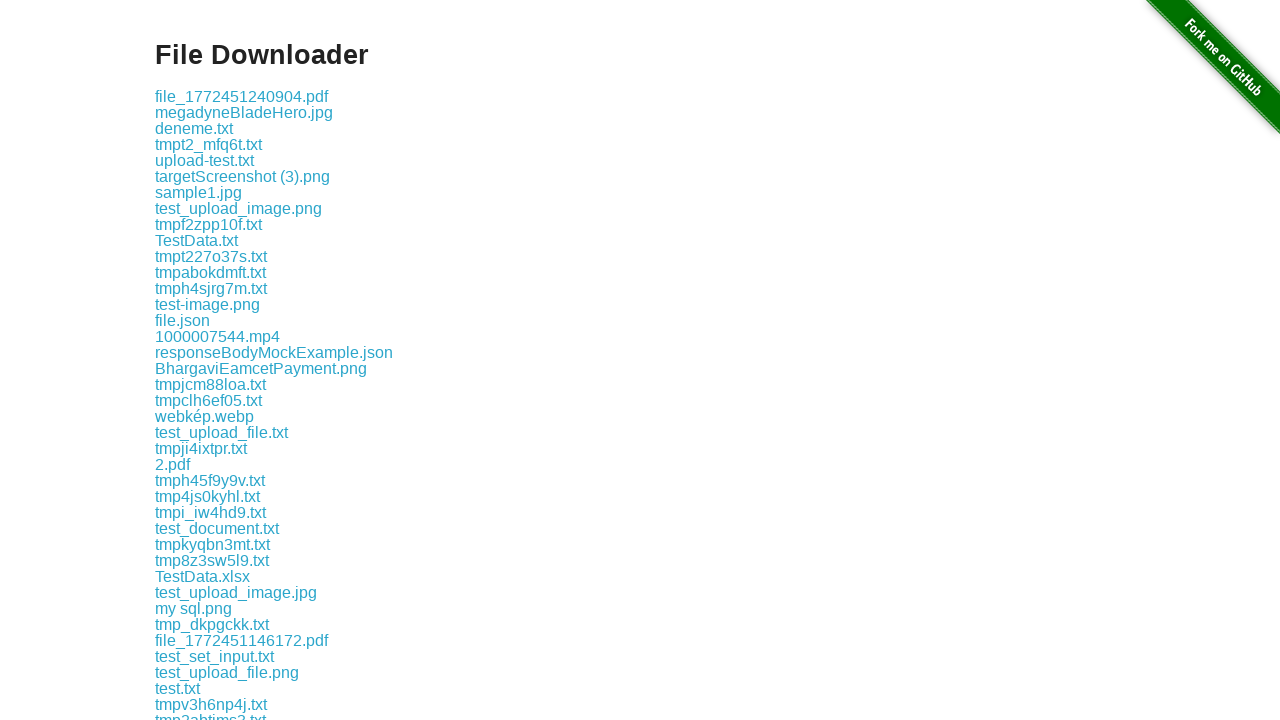

Located the first download link
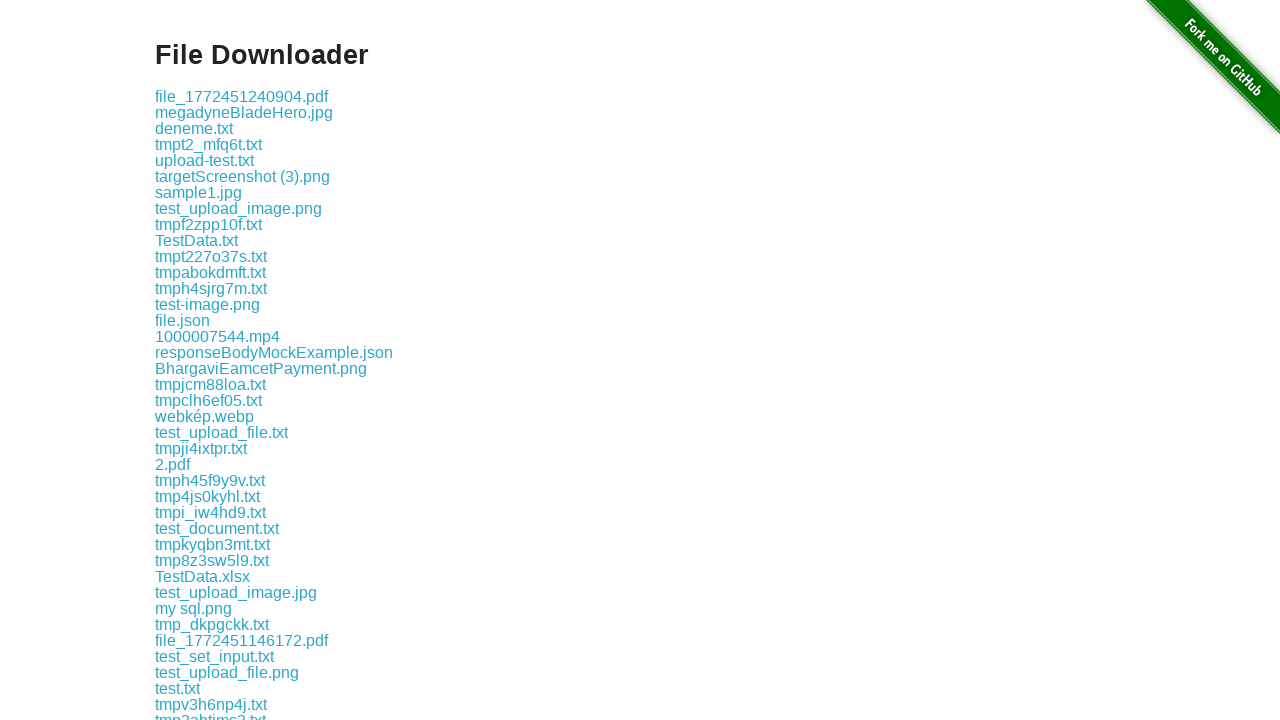

Clicked the first download link to trigger file download at (242, 96) on .example a >> nth=0
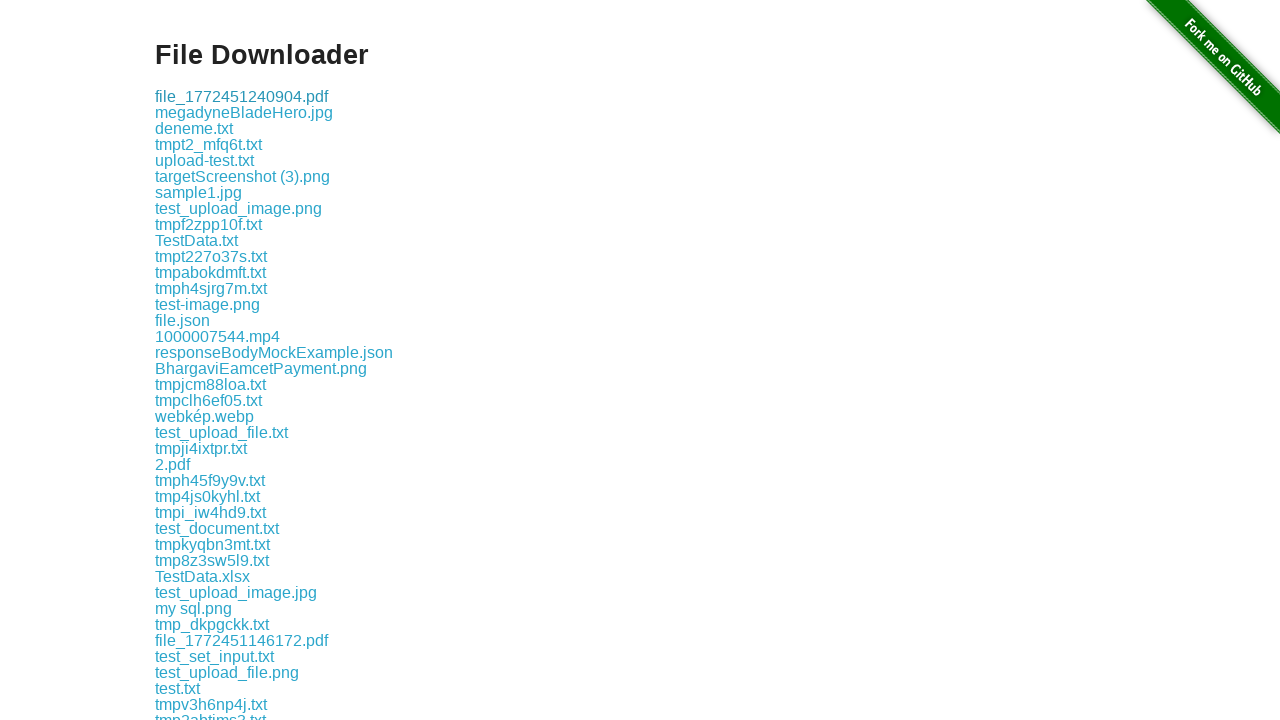

Waited 2 seconds for download to complete
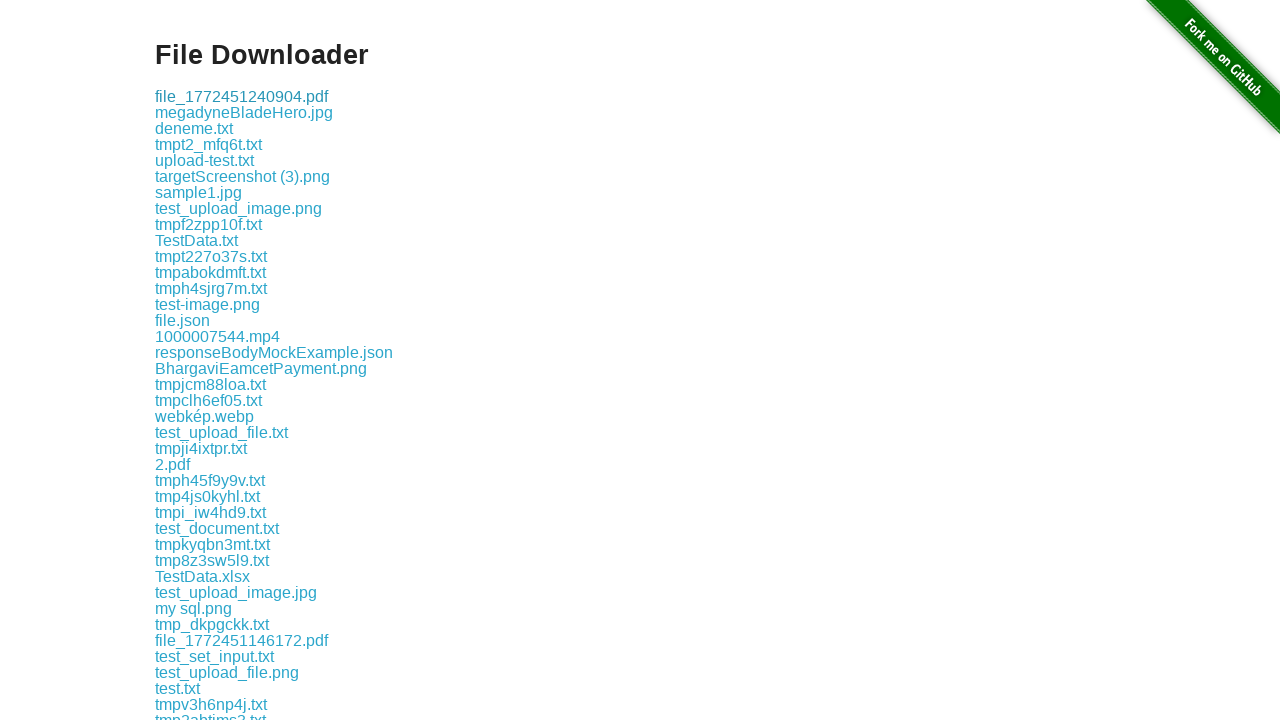

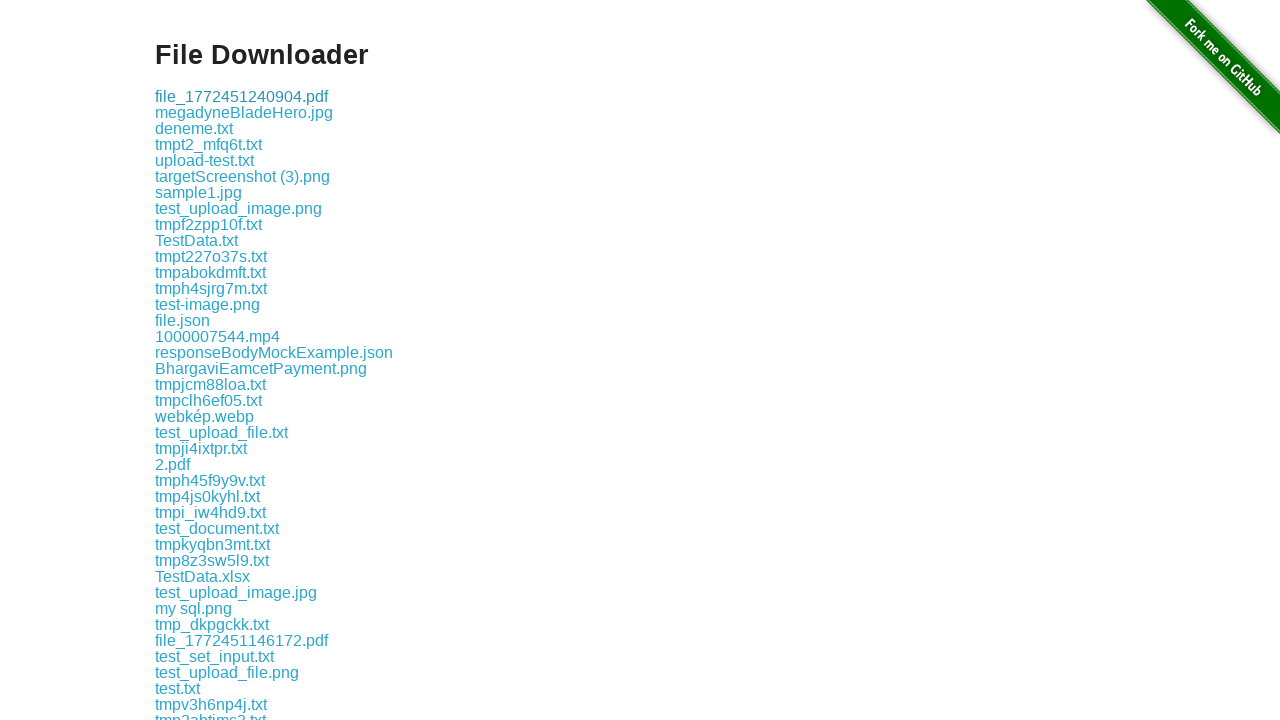